Tests JavaScript alert handling by clicking a button that triggers an alert, waiting for the alert to appear, and then accepting it.

Starting URL: https://letcode.in/waits

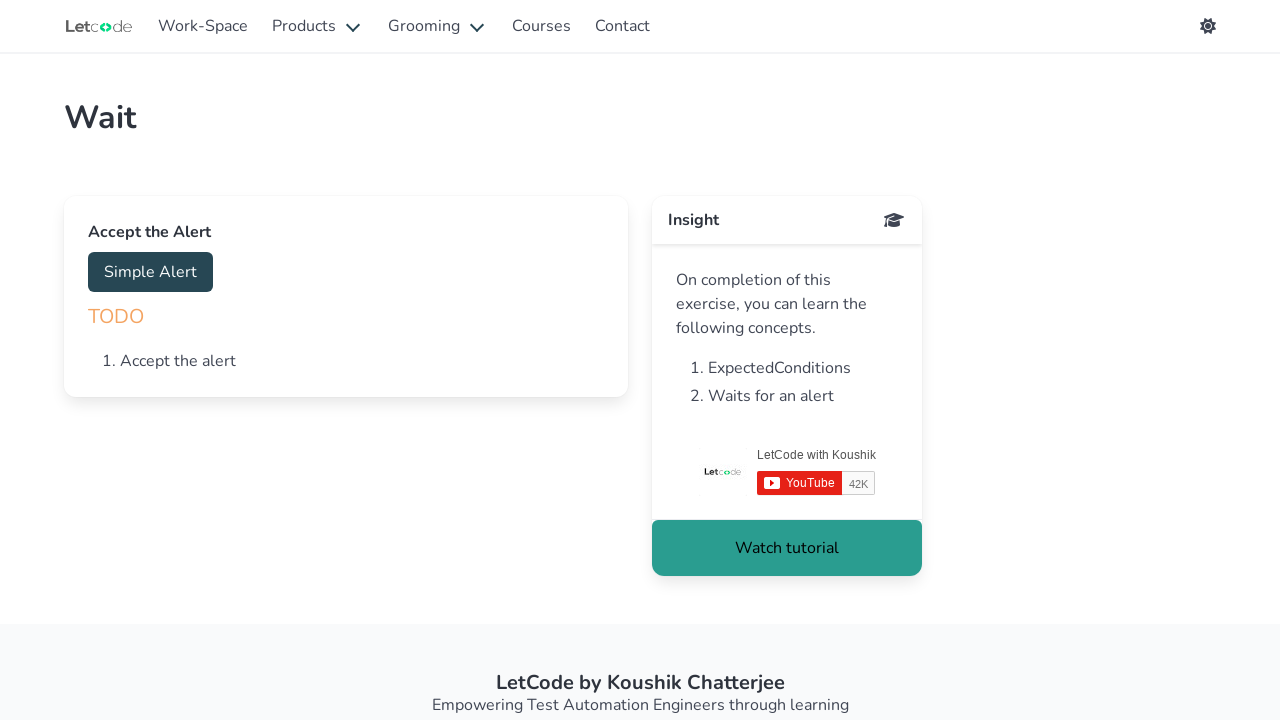

Clicked the accept button to trigger the alert at (150, 272) on #accept
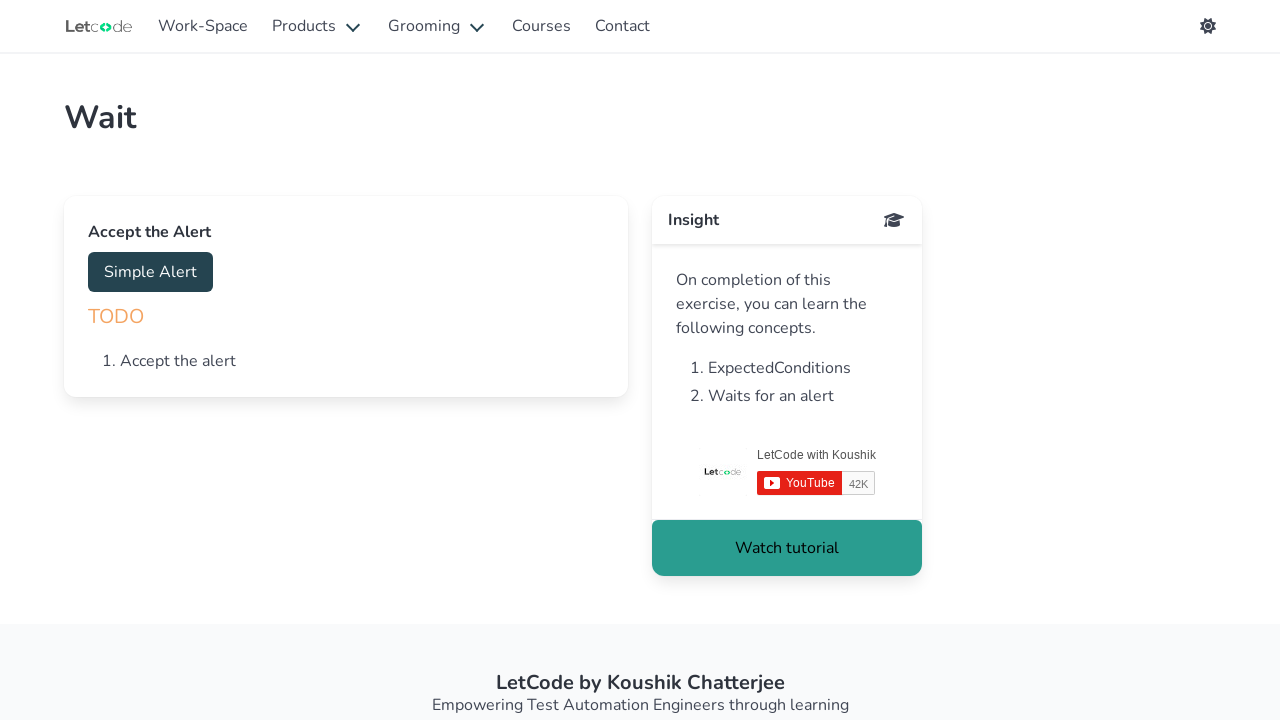

Set up dialog handler to accept alerts
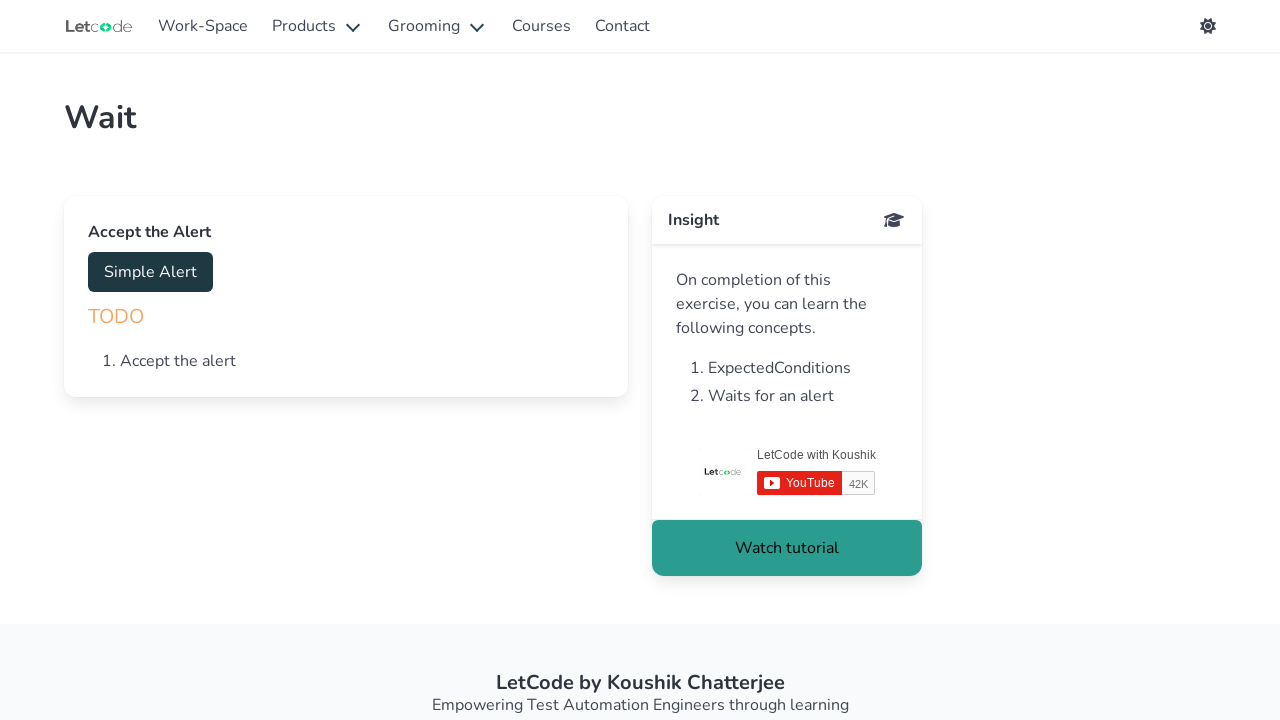

Registered custom dialog handler function
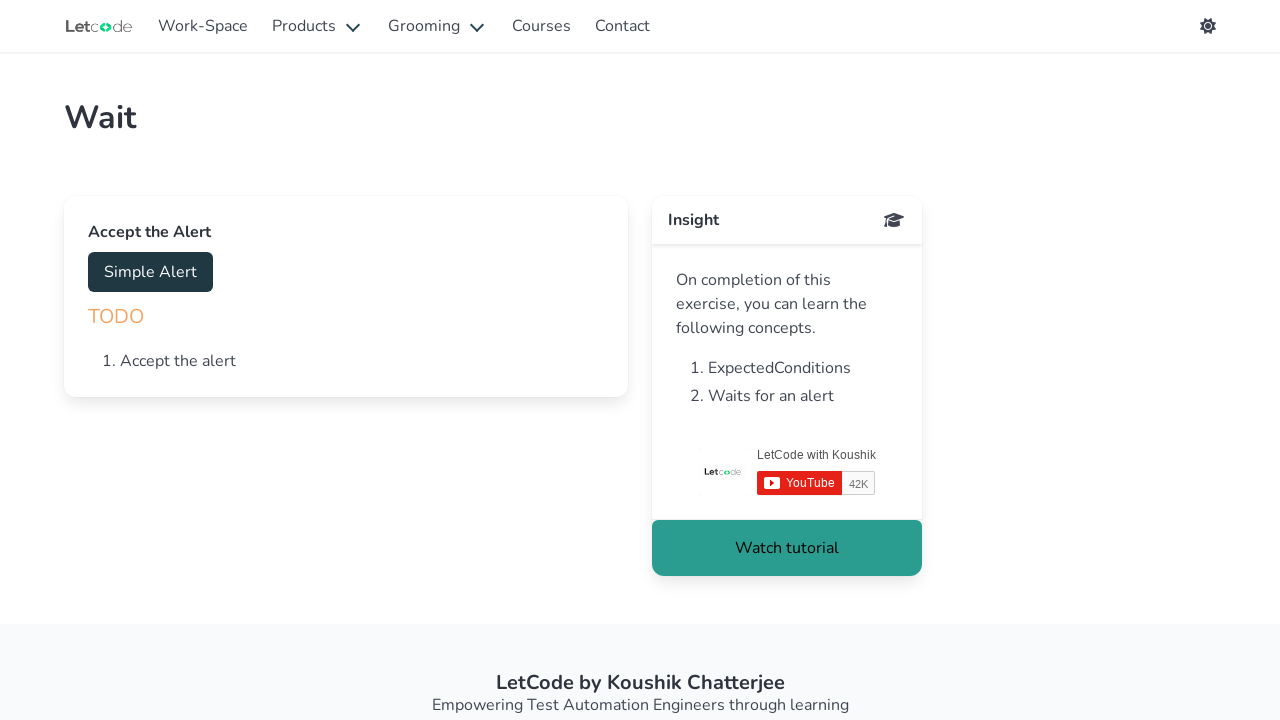

Removed custom dialog handler listener
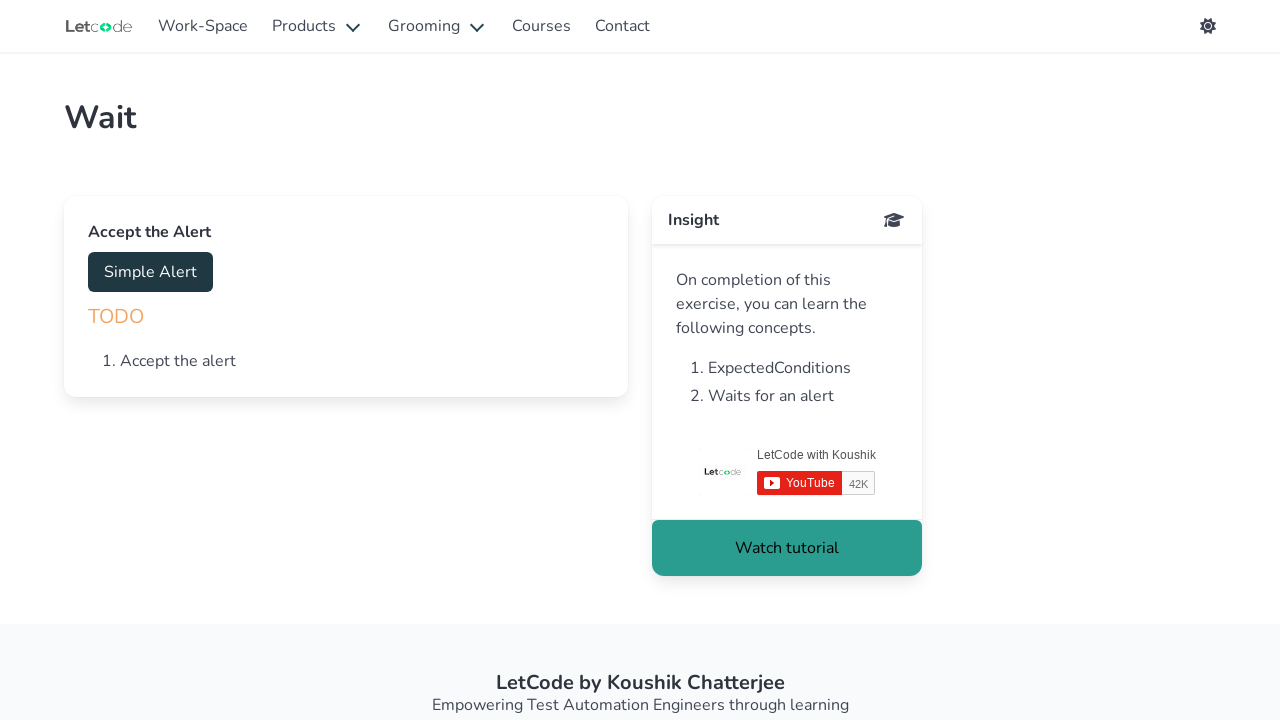

Set up one-time dialog handler to accept the alert
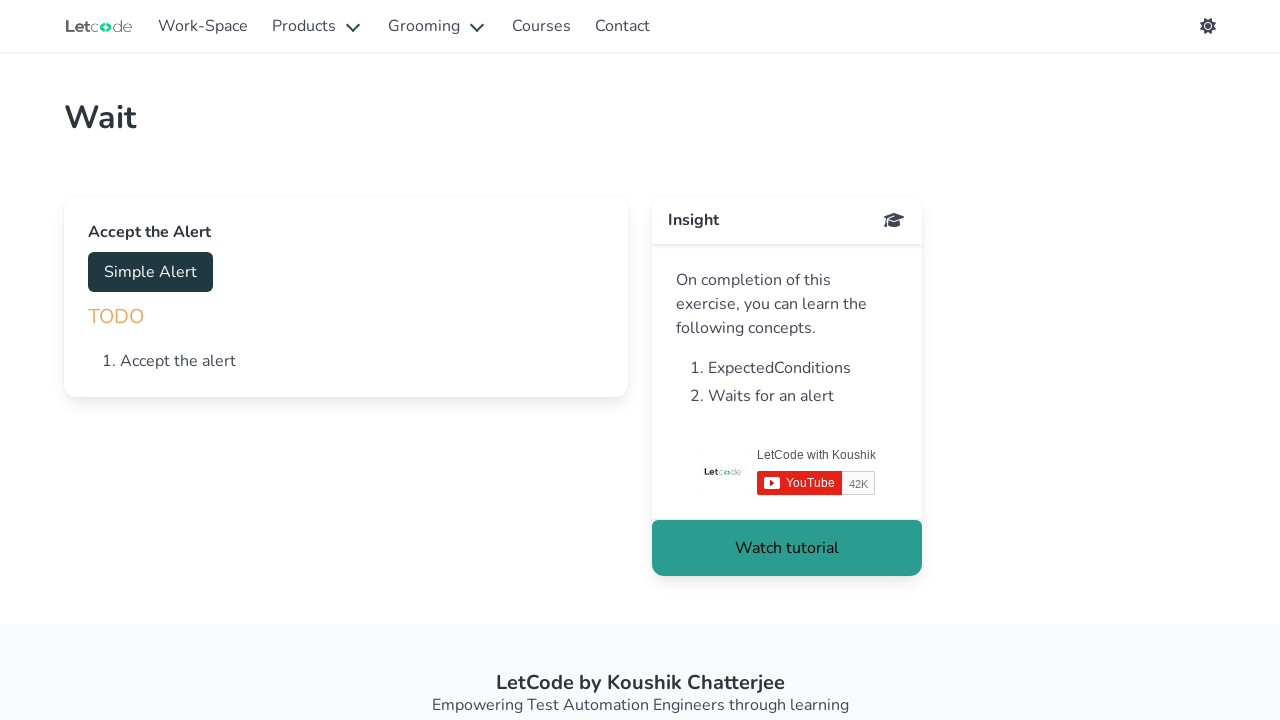

Clicked the accept button to trigger the alert at (150, 272) on #accept
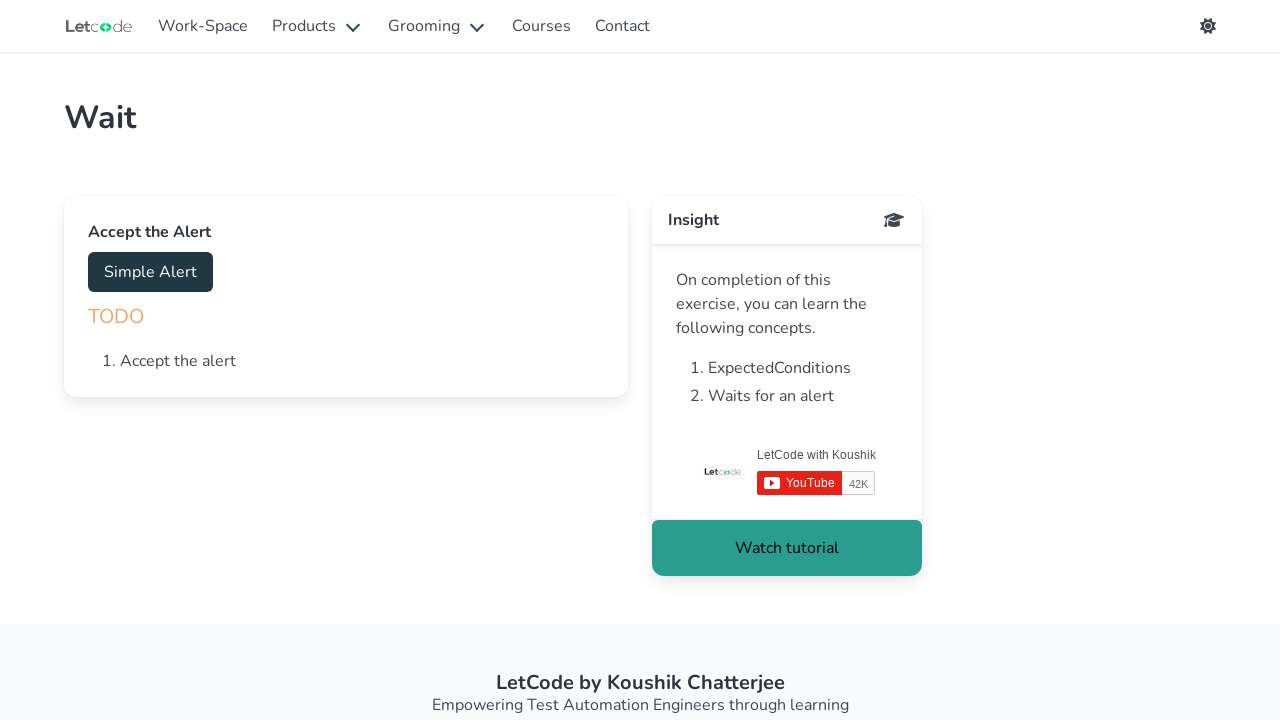

Waited 1000ms for async operations to complete
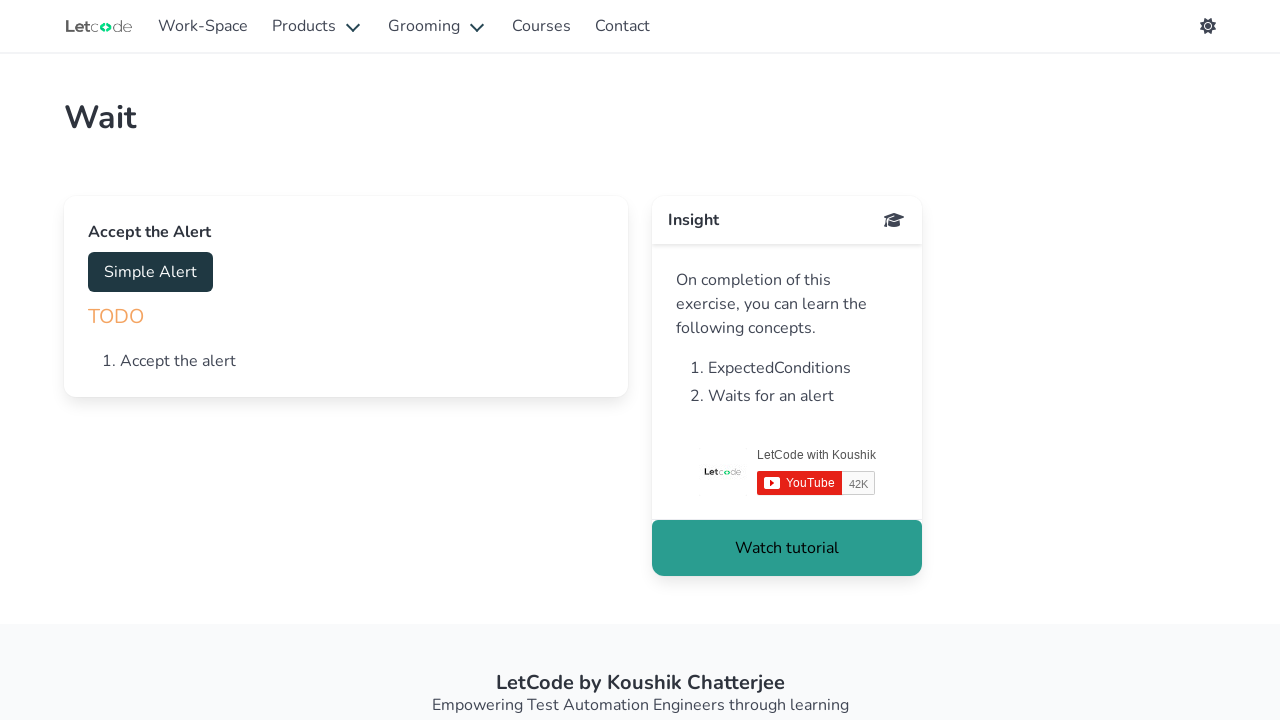

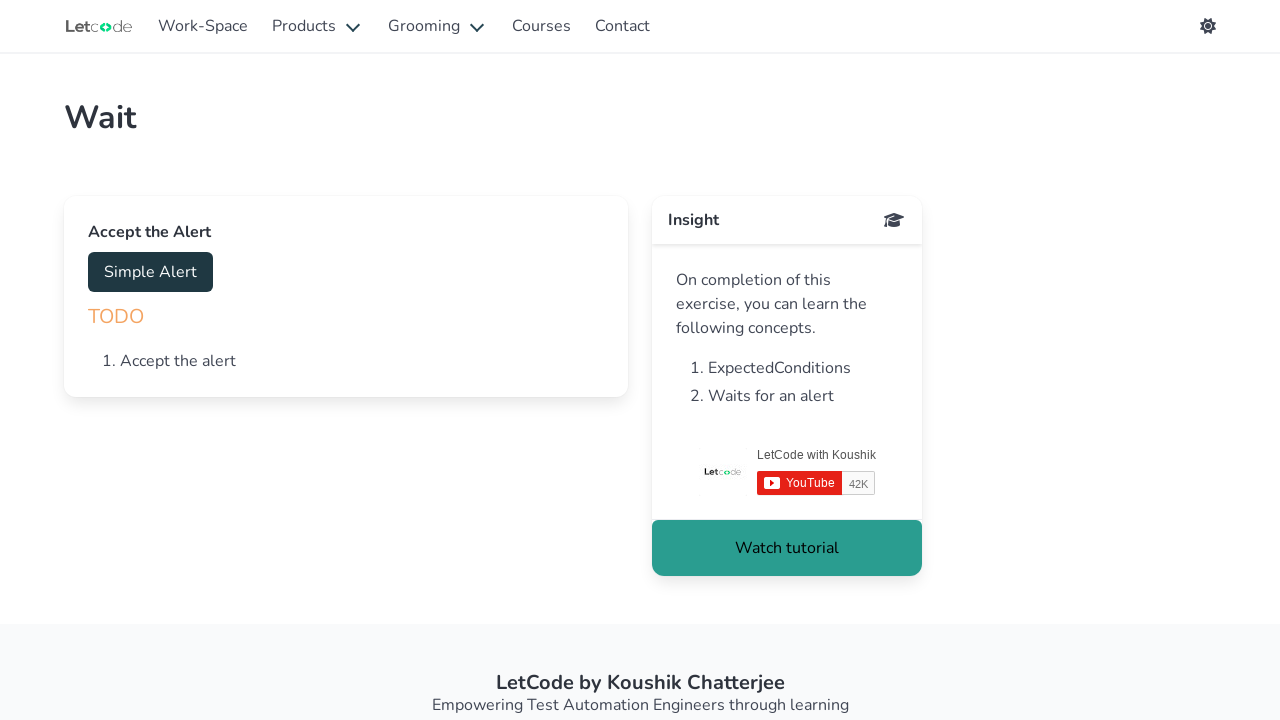